Tests nested frames navigation by clicking on Nested Frames link and switching between frames to explore the frame structure

Starting URL: https://the-internet.herokuapp.com/

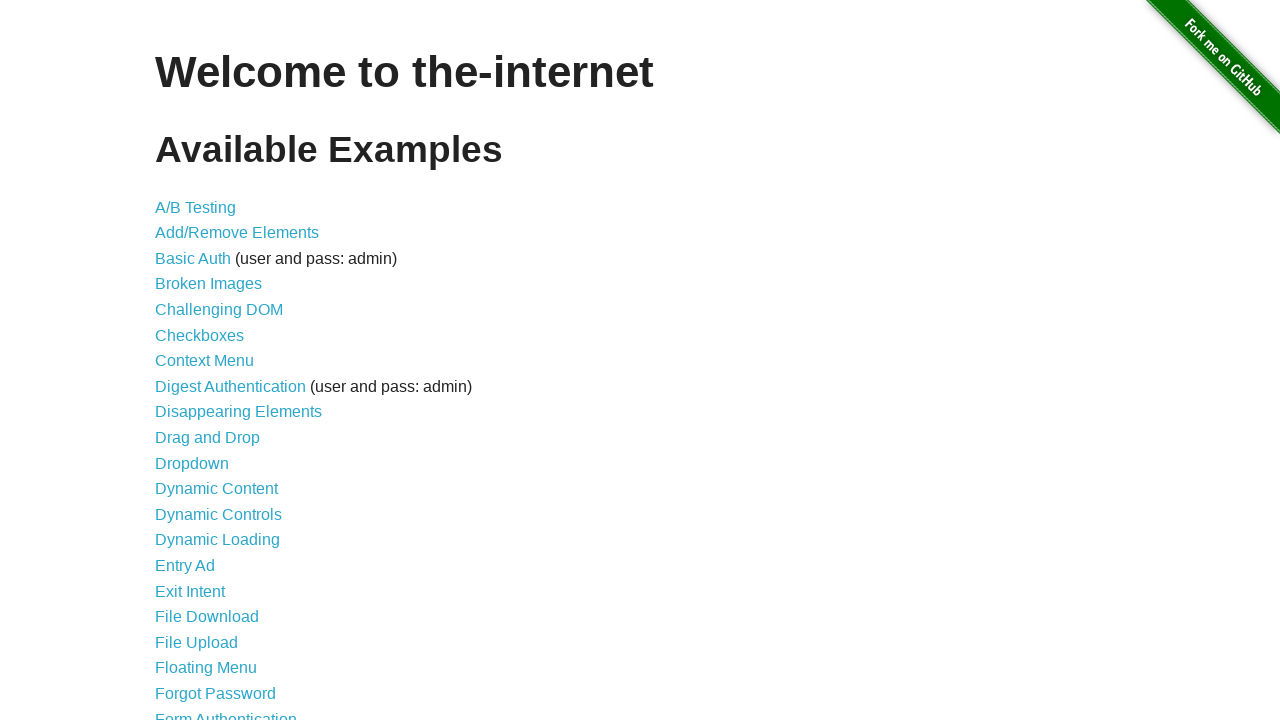

Clicked on Nested Frames link at (210, 395) on xpath=//*[text()='Nested Frames']
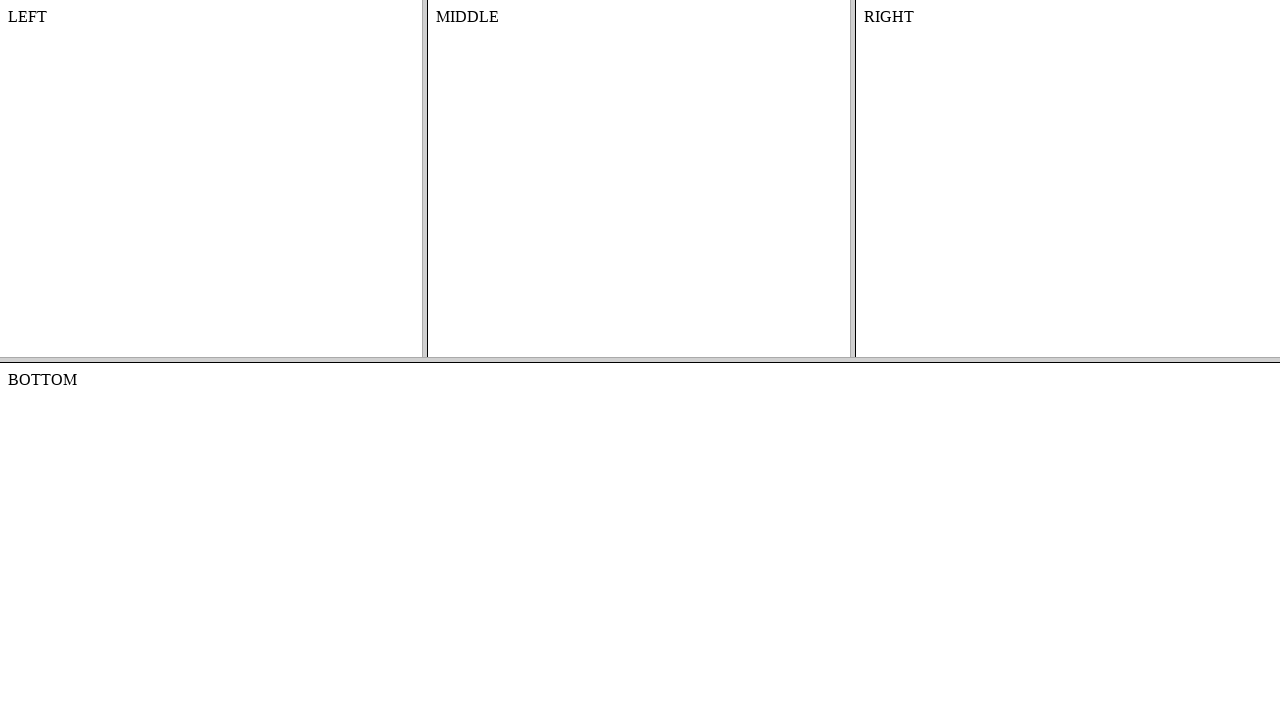

Frames loaded and ready
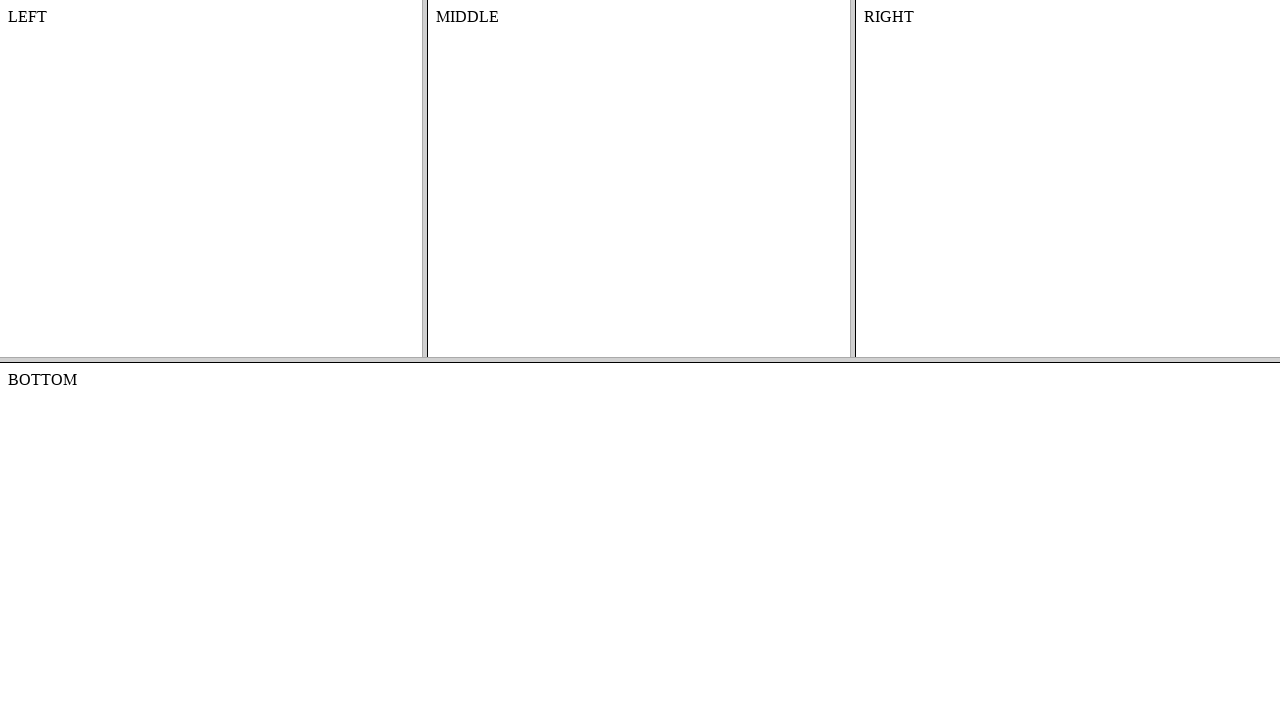

Retrieved all page frames
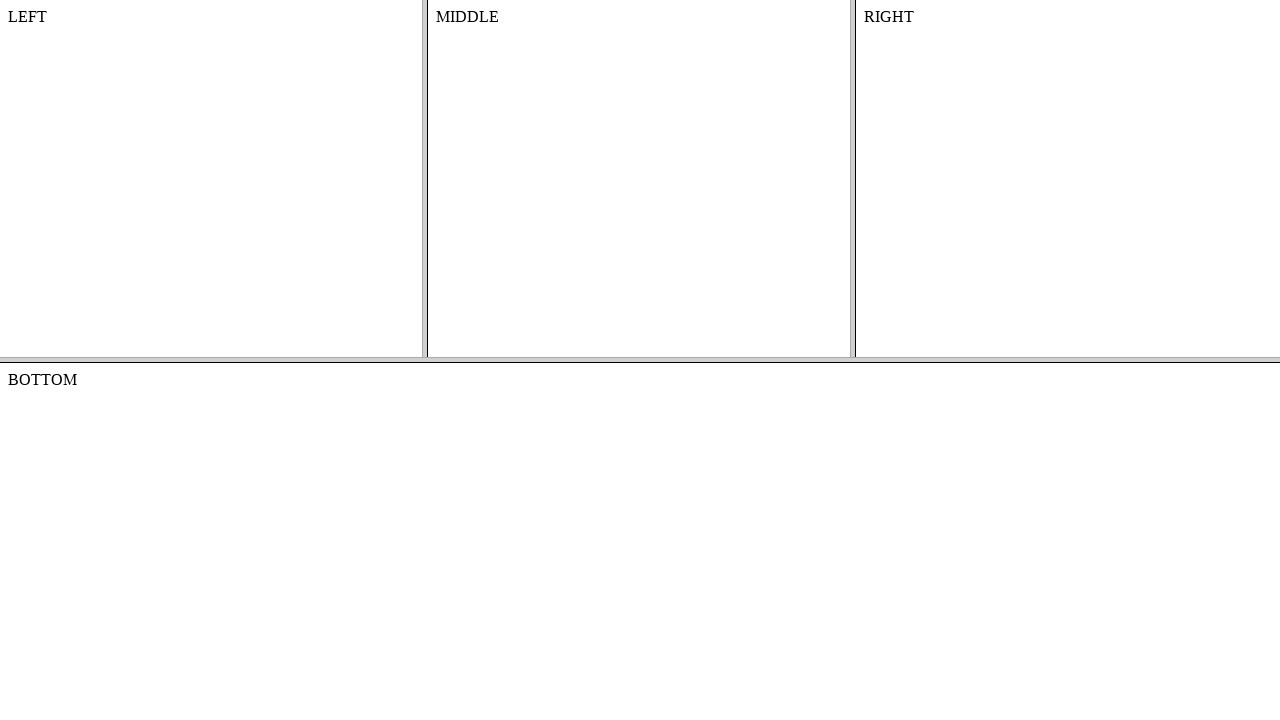

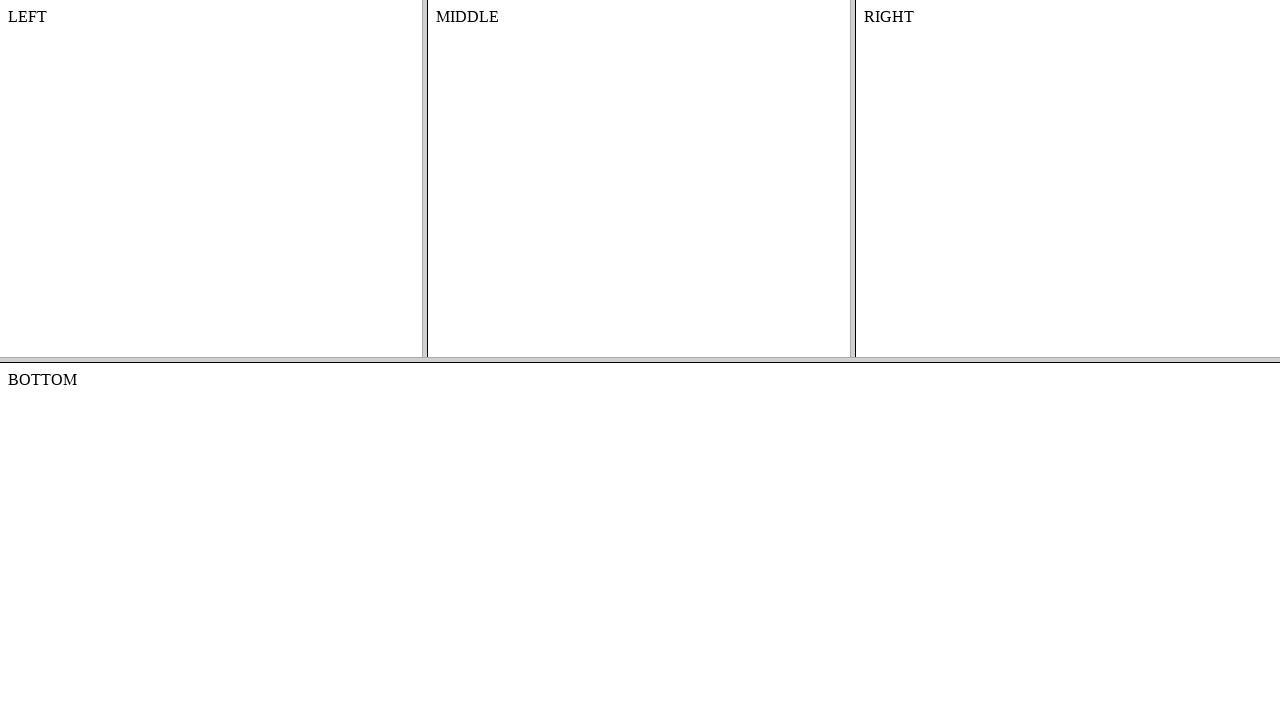